Tests dynamic content loading by clicking a button and waiting for content to appear

Starting URL: https://the-internet.herokuapp.com/dynamic_loading/2

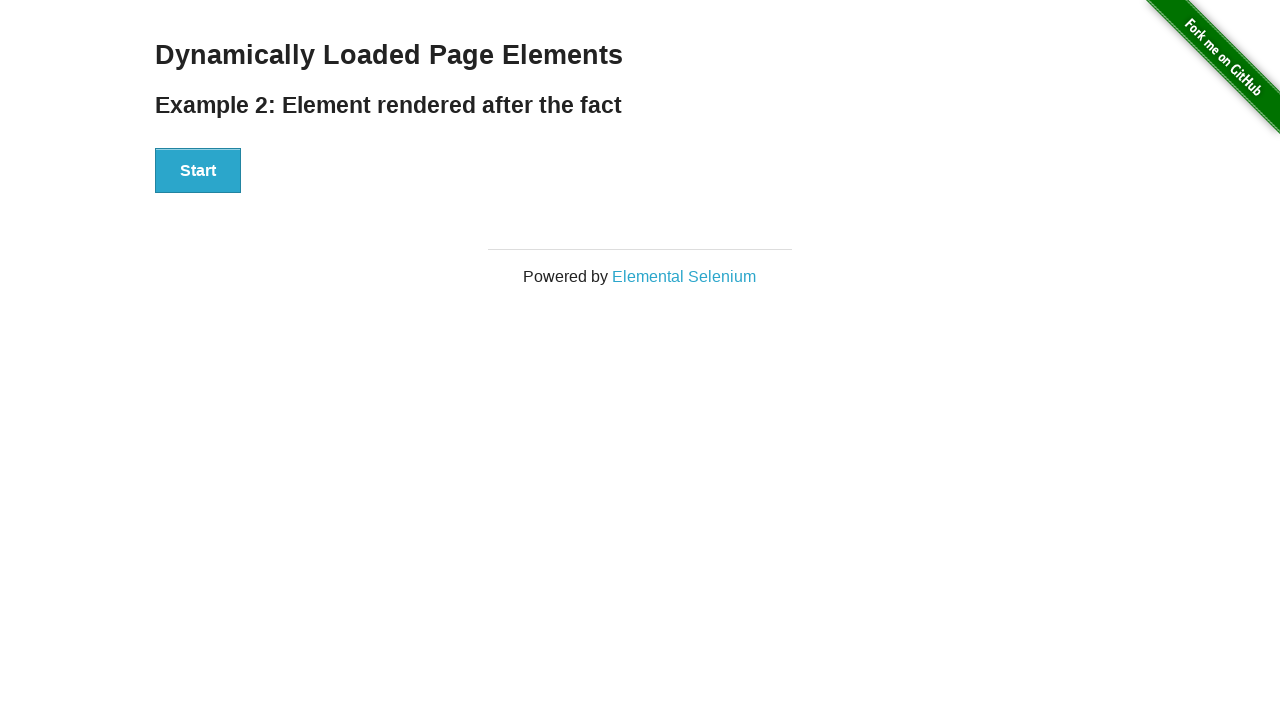

Clicked the start button to trigger dynamic loading at (198, 171) on button
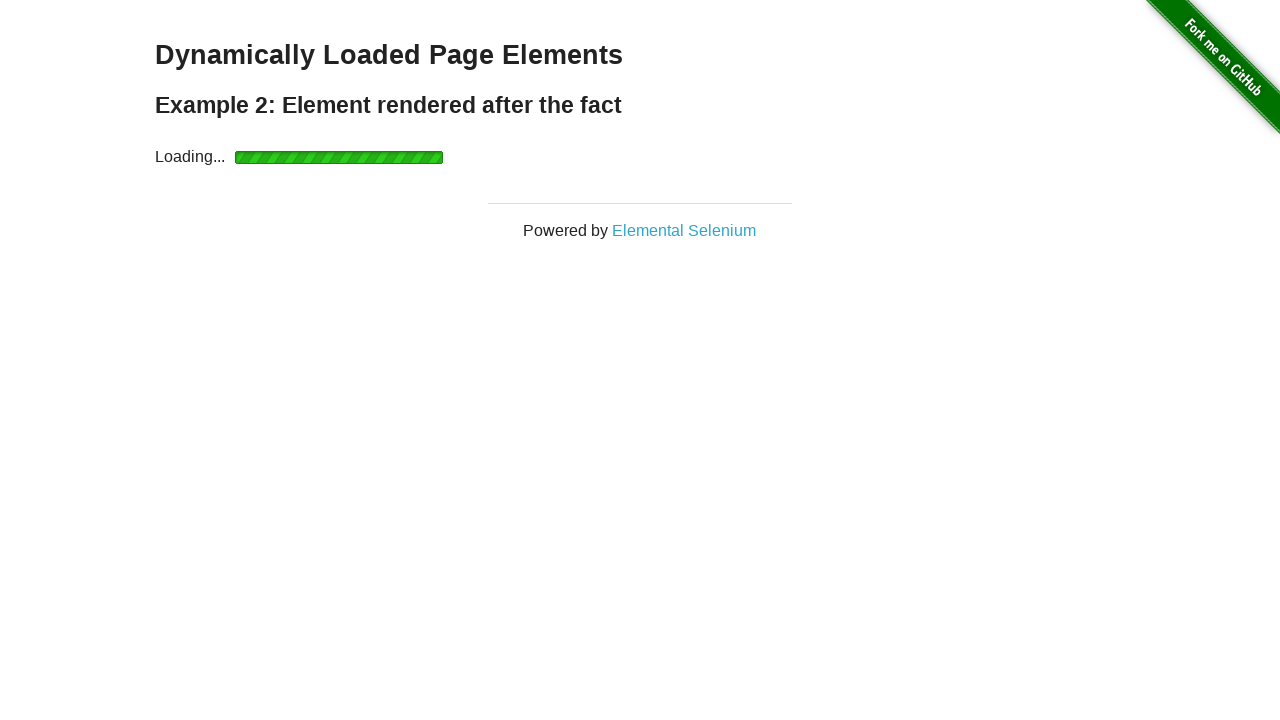

Dynamic content loaded - finish element became visible
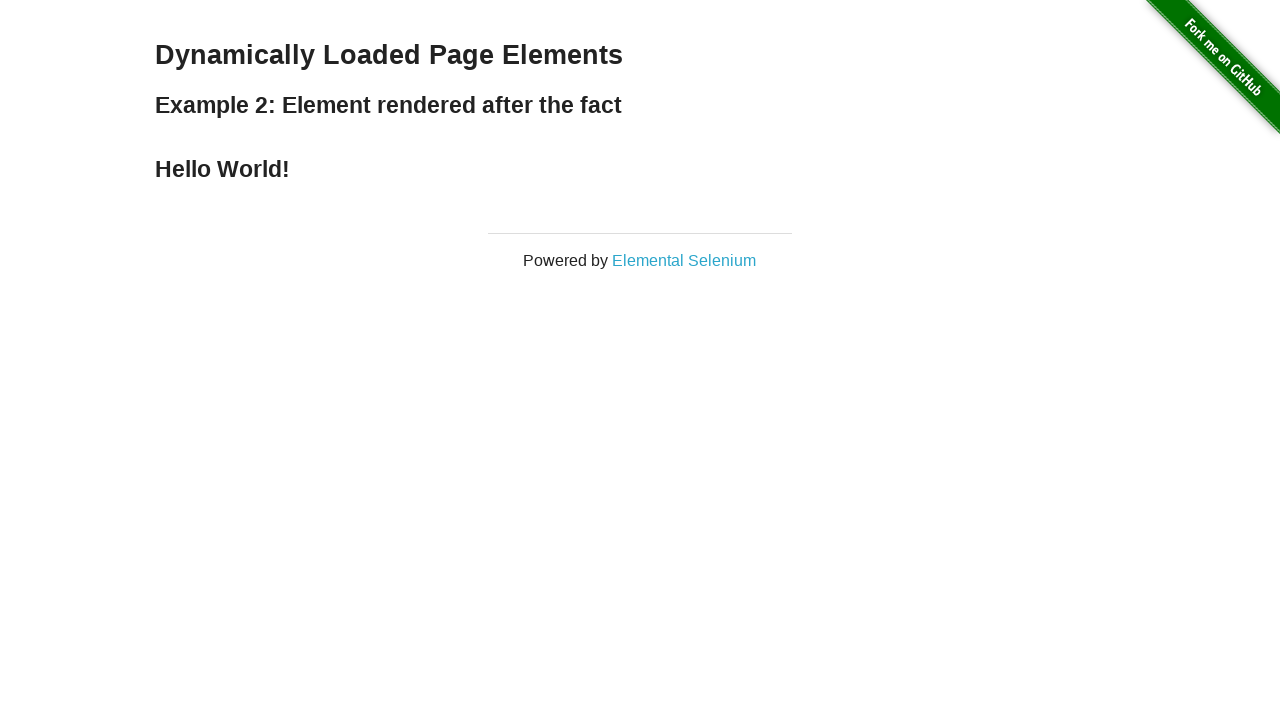

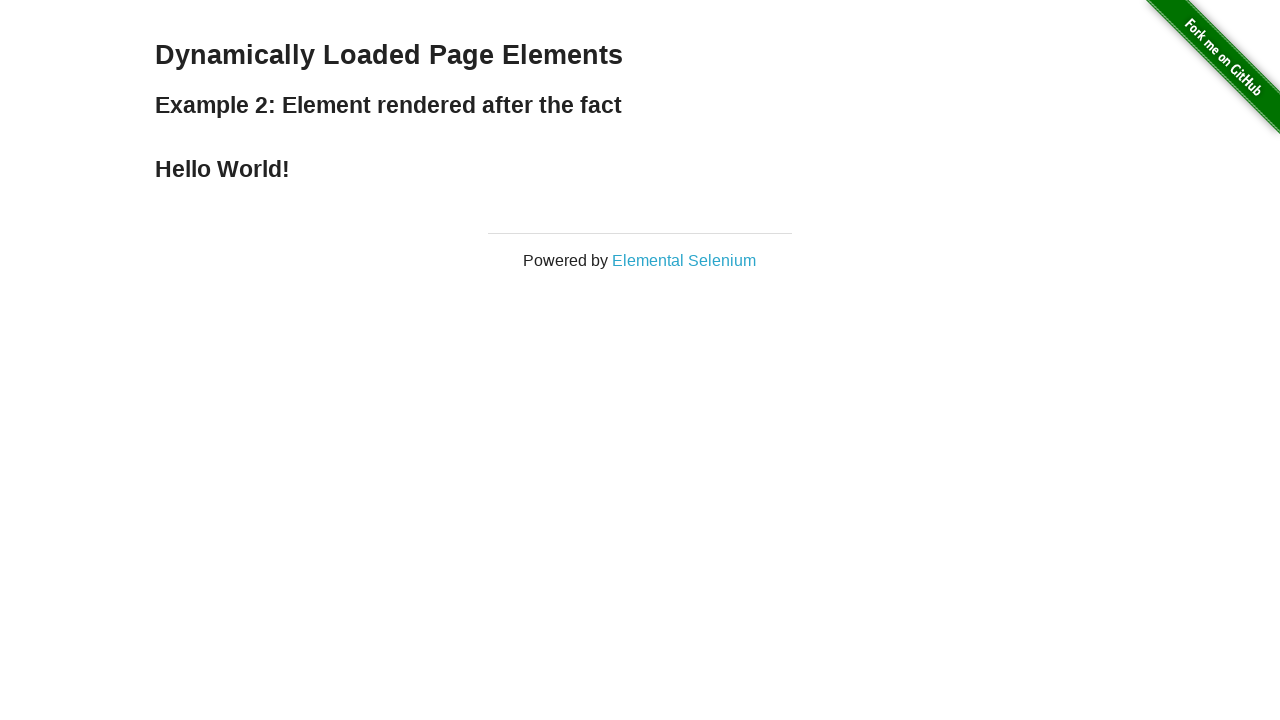